Tests that the signup form does not allow submission with empty username and password fields

Starting URL: https://www.demoblaze.com/

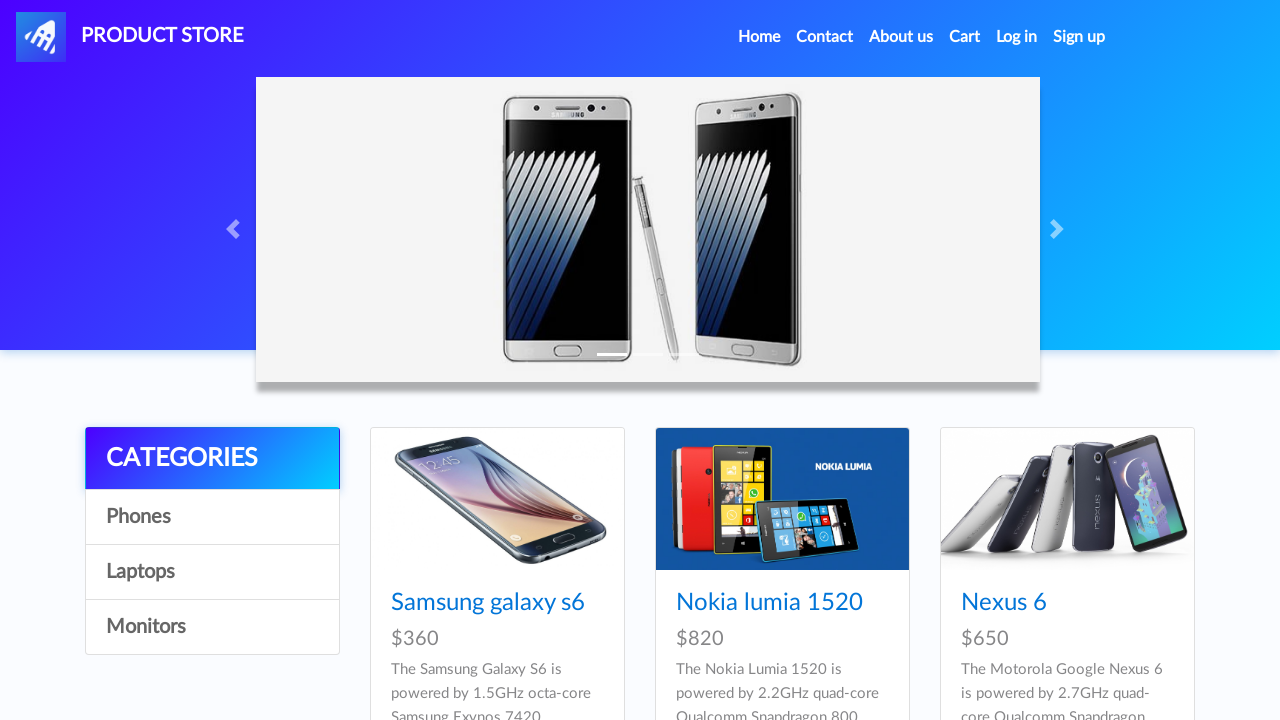

Clicked Sign up link to open signup modal at (1079, 37) on #signin2
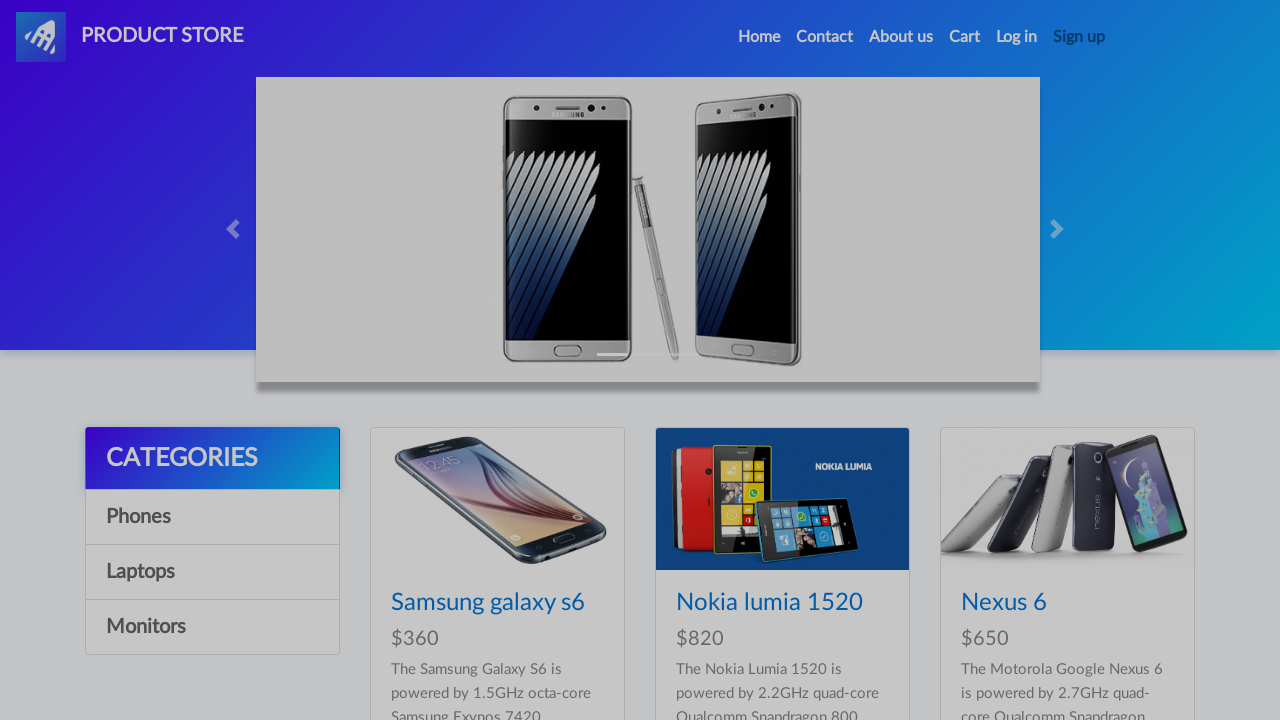

Signup form appeared with username field visible
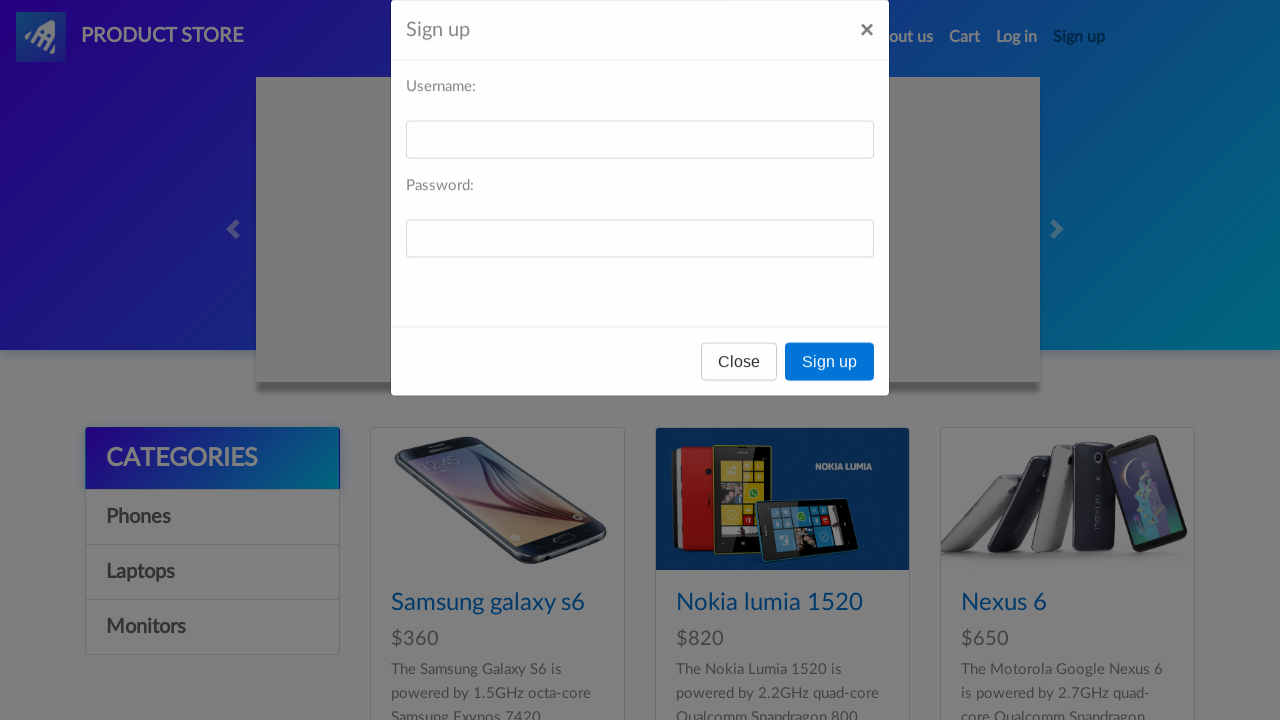

Set up dialog handler to accept alerts
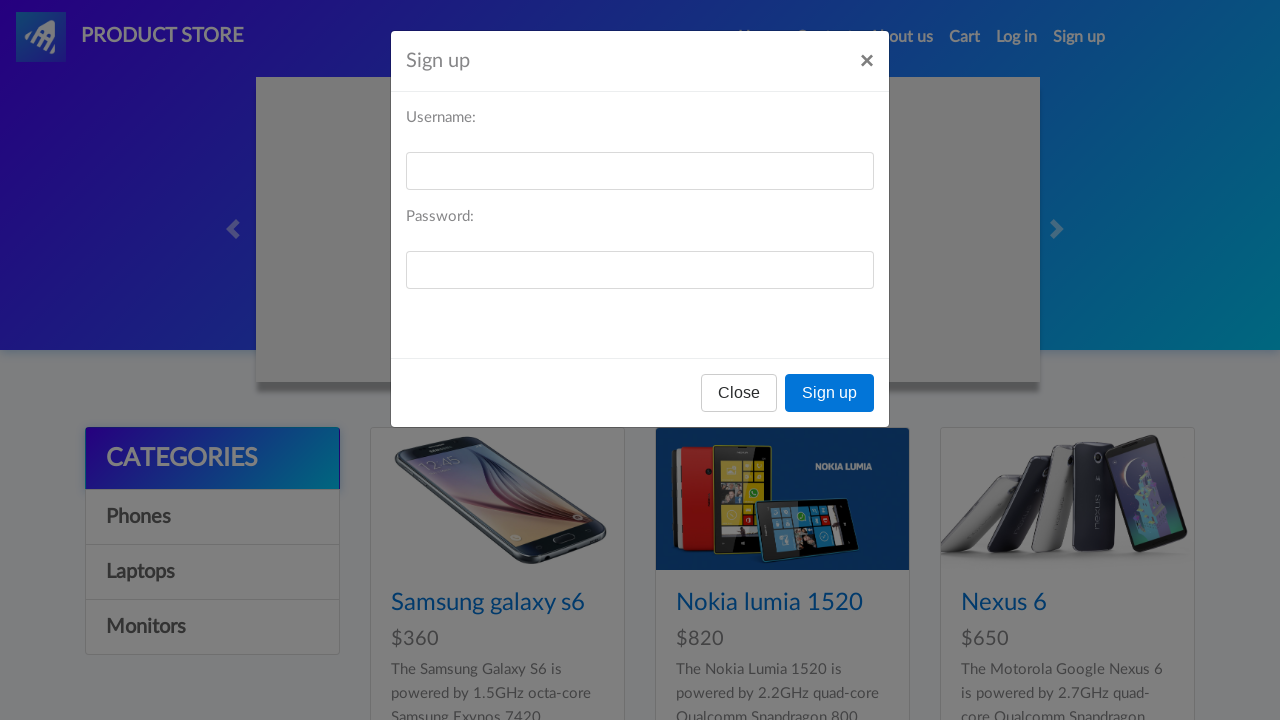

Clicked register button with empty username and password fields at (830, 393) on button[onclick="register()"]
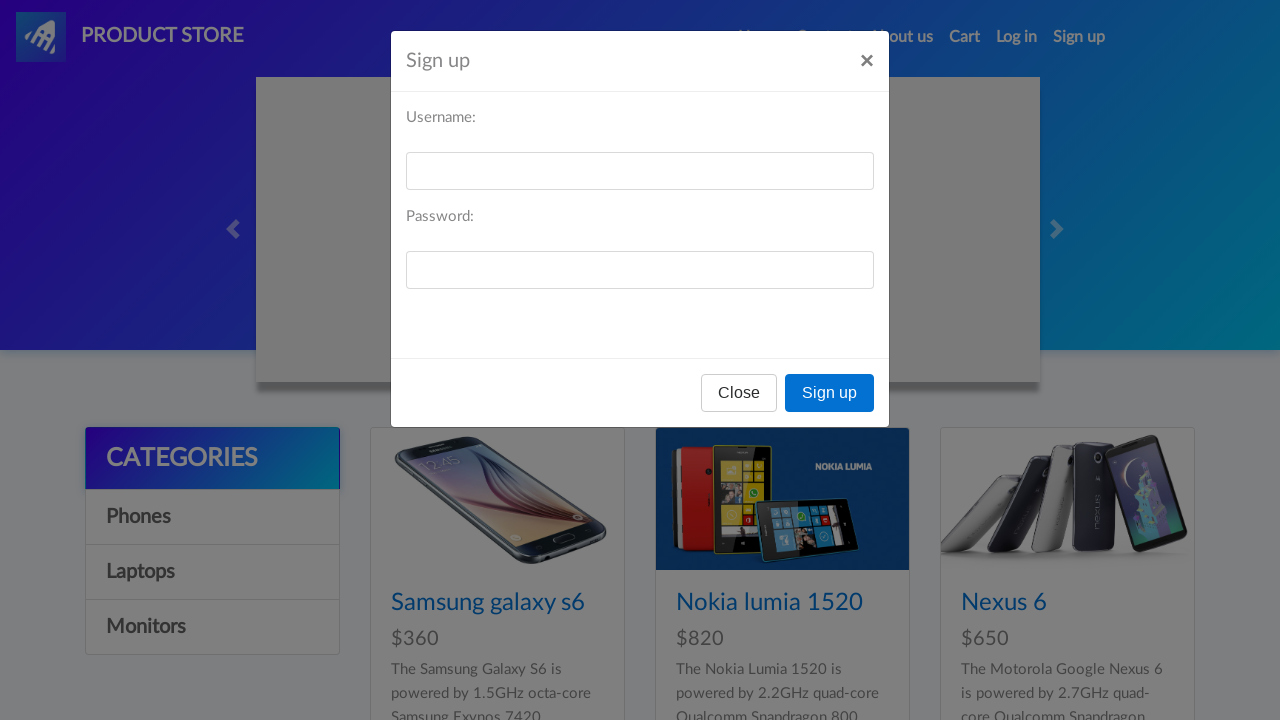

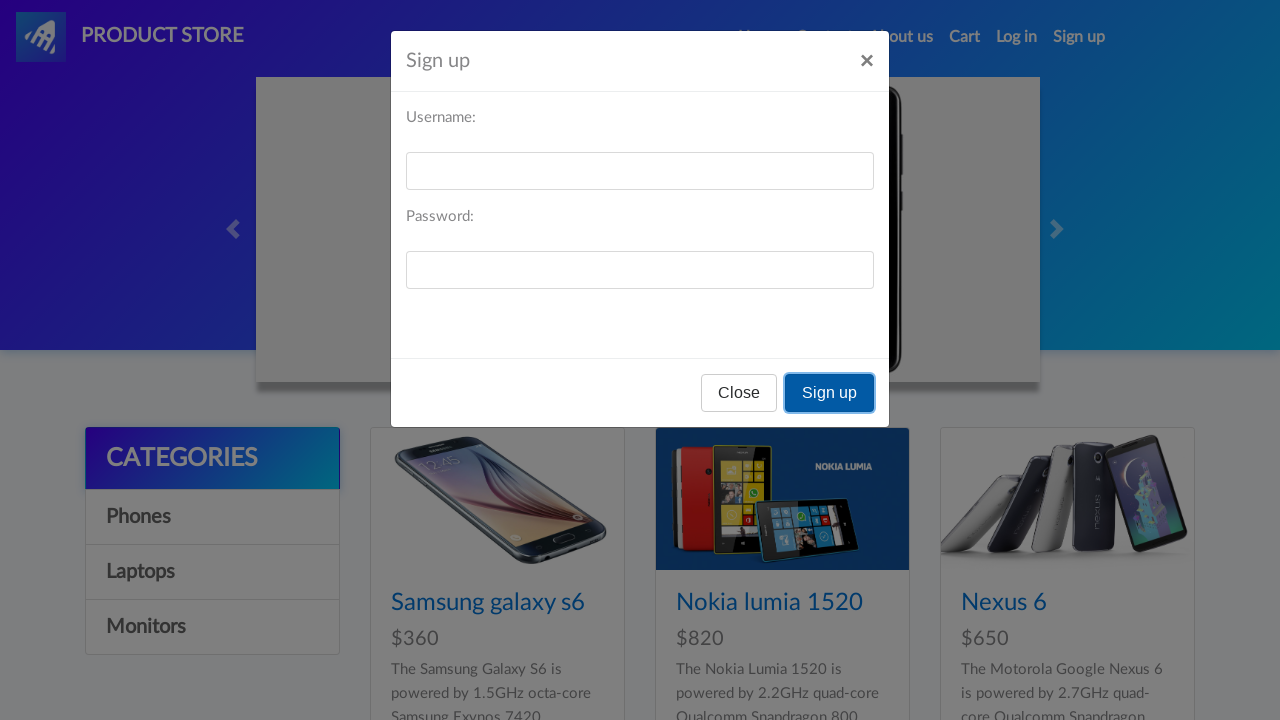